Tests that Clear completed button is hidden when there are no completed items

Starting URL: https://demo.playwright.dev/todomvc

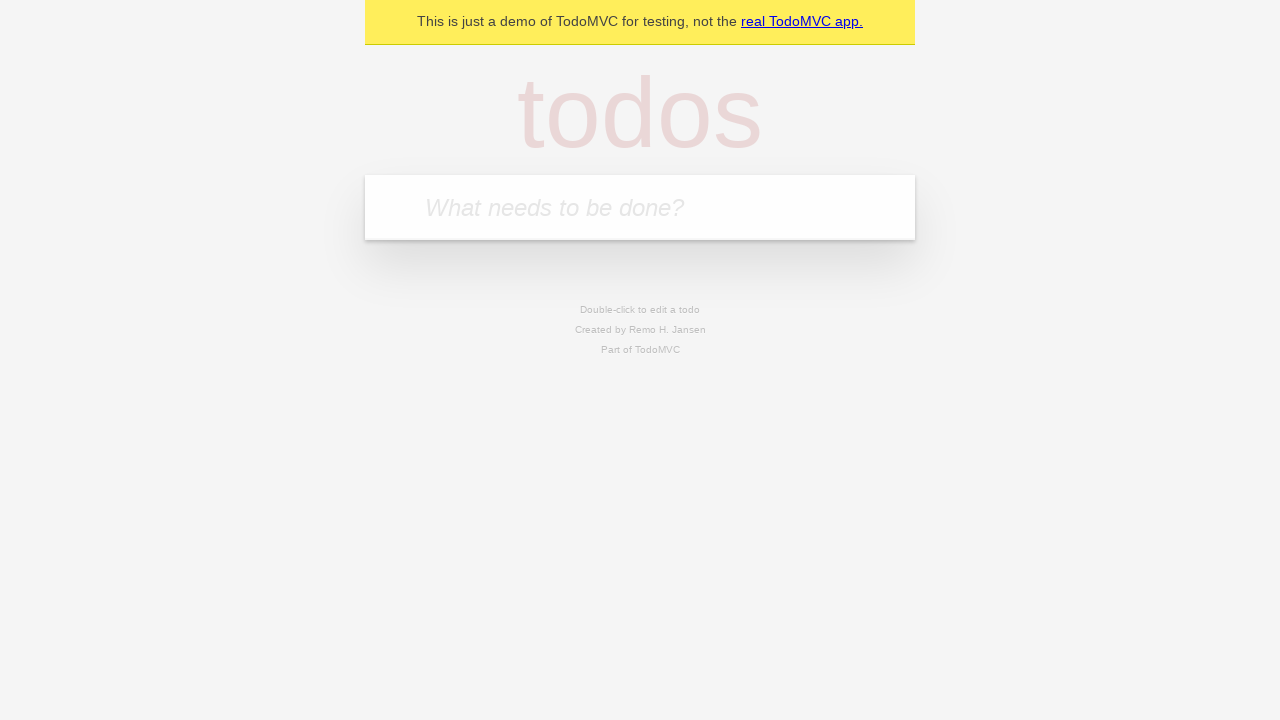

Filled new todo field with 'buy some cheese' on .new-todo
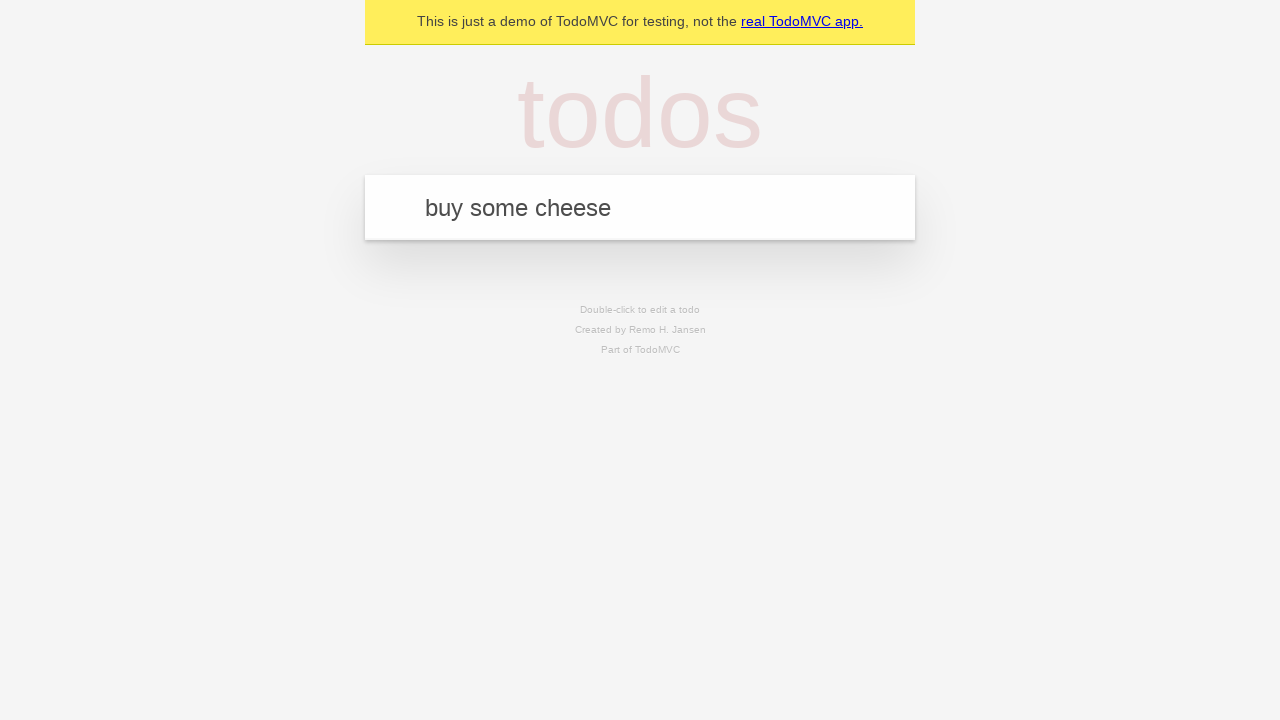

Pressed Enter to add first todo on .new-todo
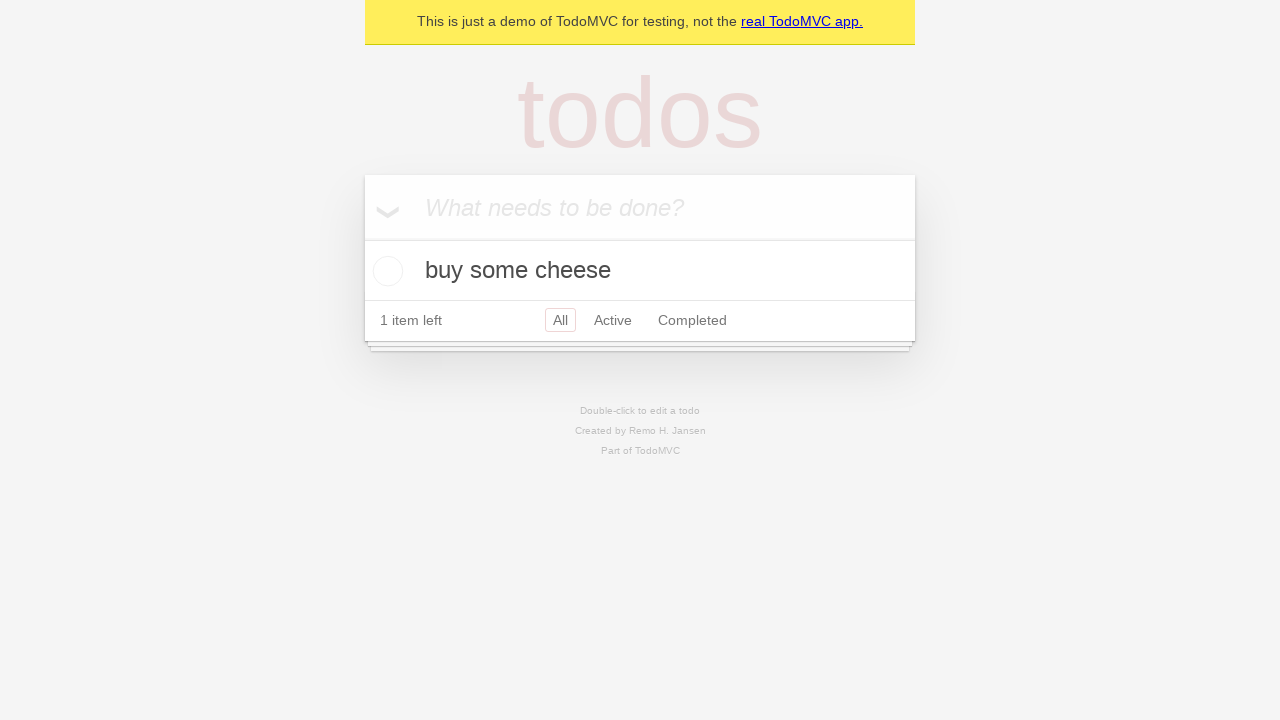

Filled new todo field with 'feed the cat' on .new-todo
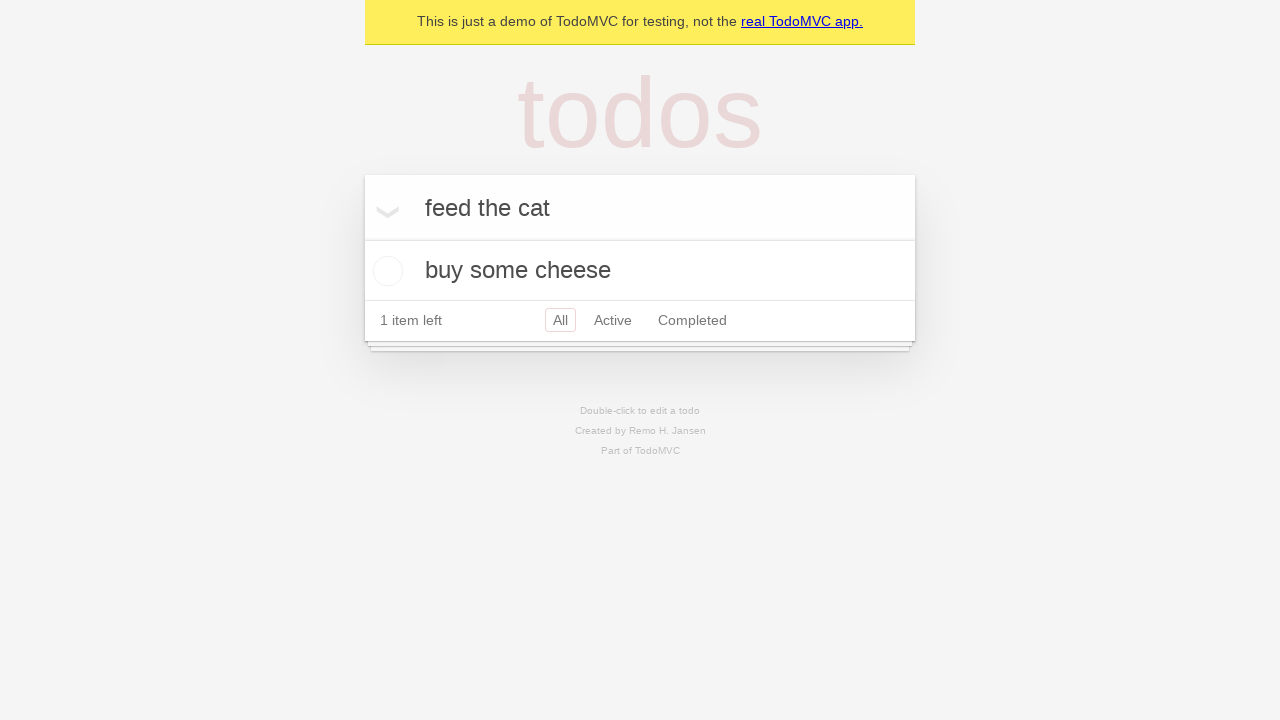

Pressed Enter to add second todo on .new-todo
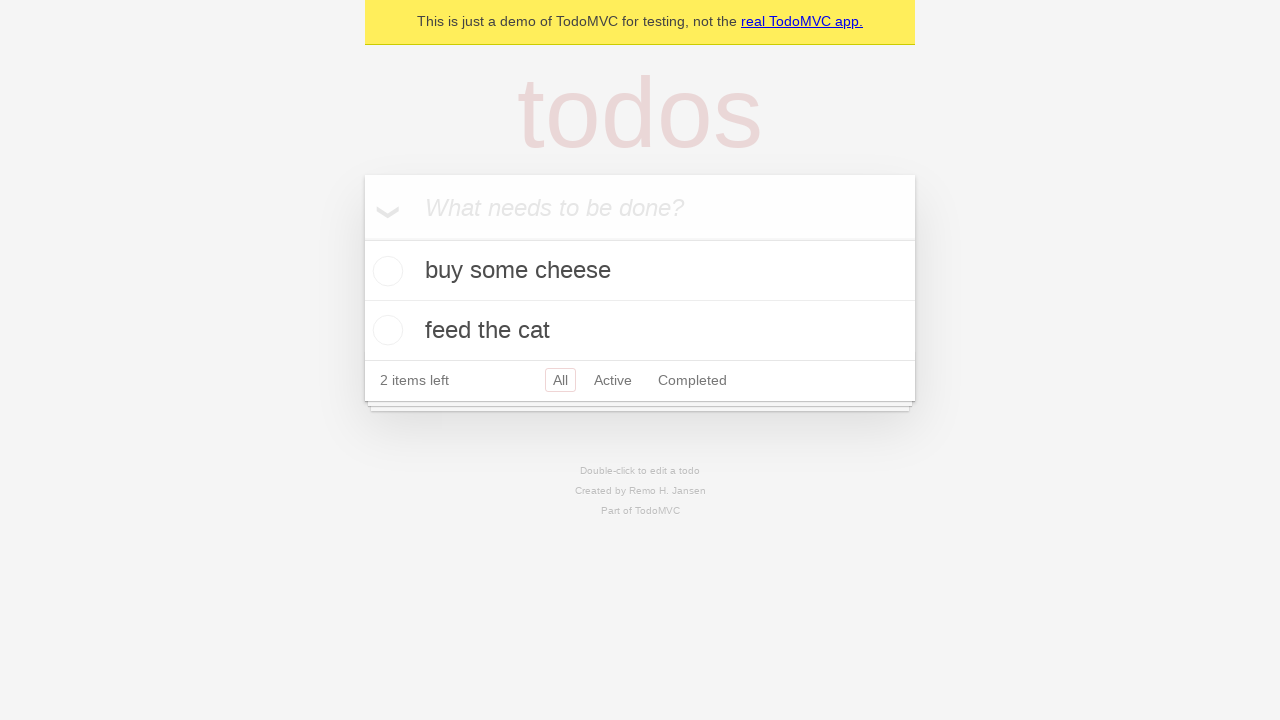

Filled new todo field with 'book a doctors appointment' on .new-todo
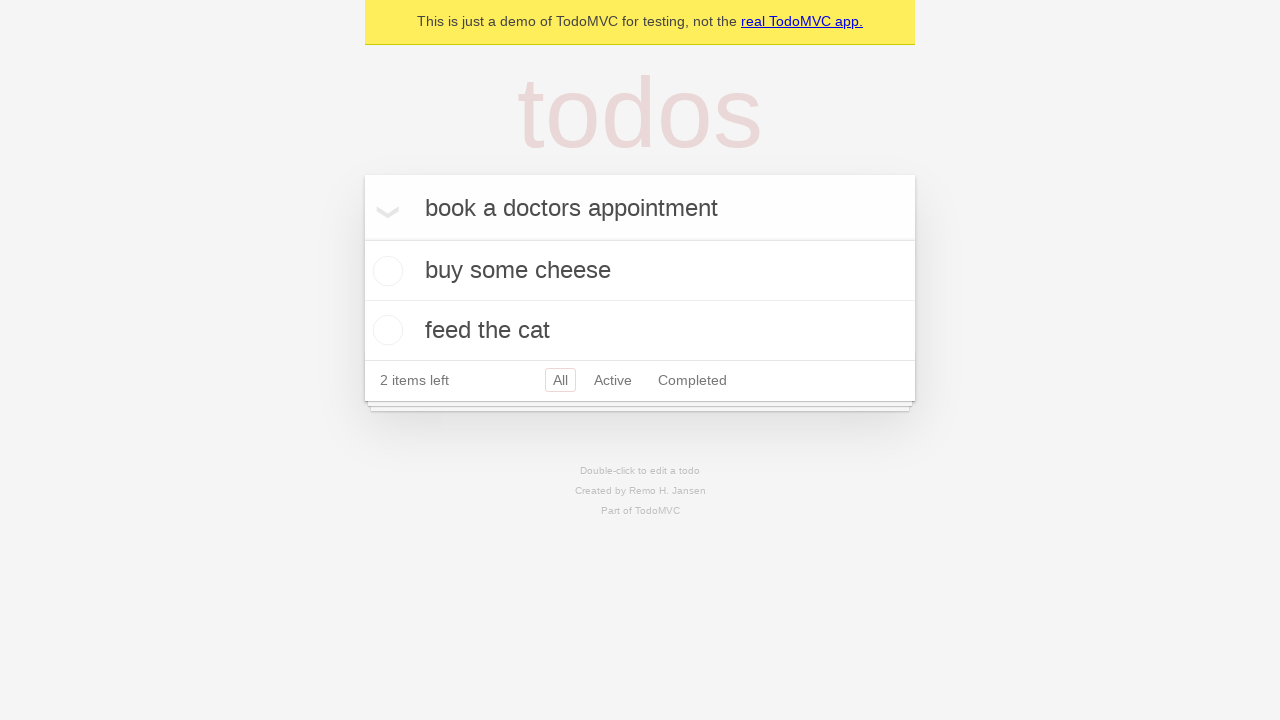

Pressed Enter to add third todo on .new-todo
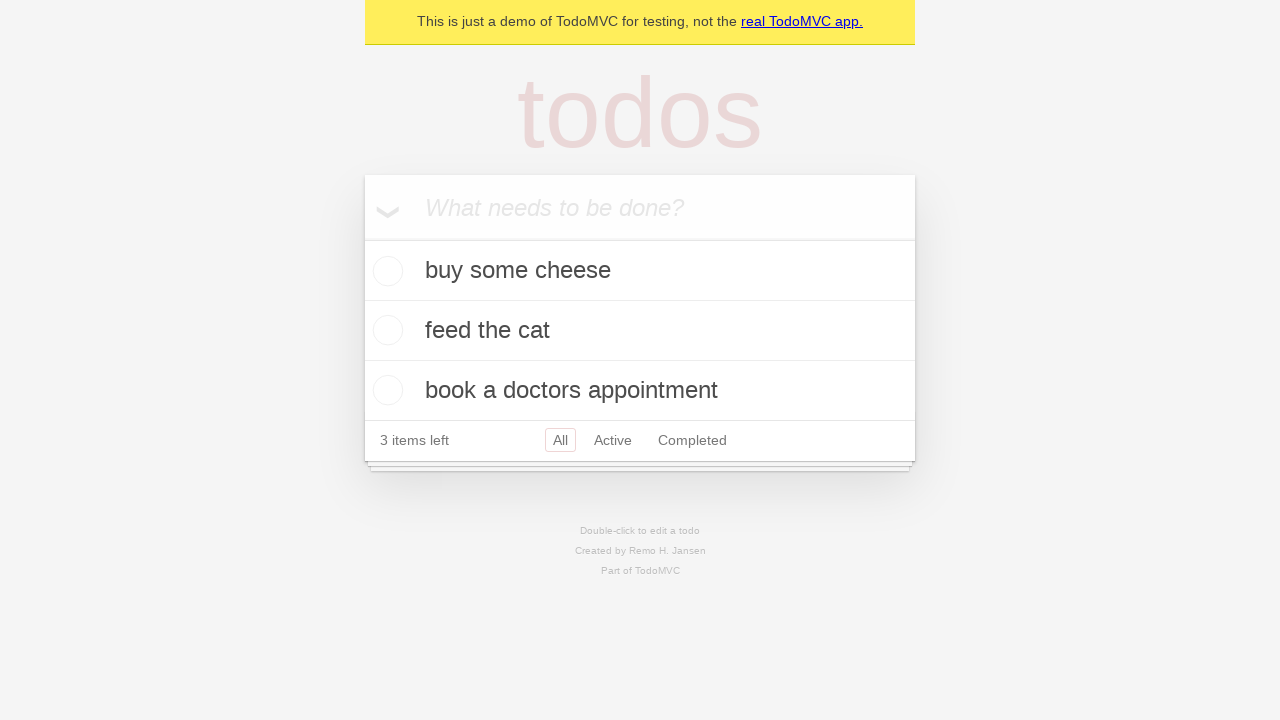

Checked the first todo item to mark it as completed at (385, 271) on .todo-list li .toggle >> nth=0
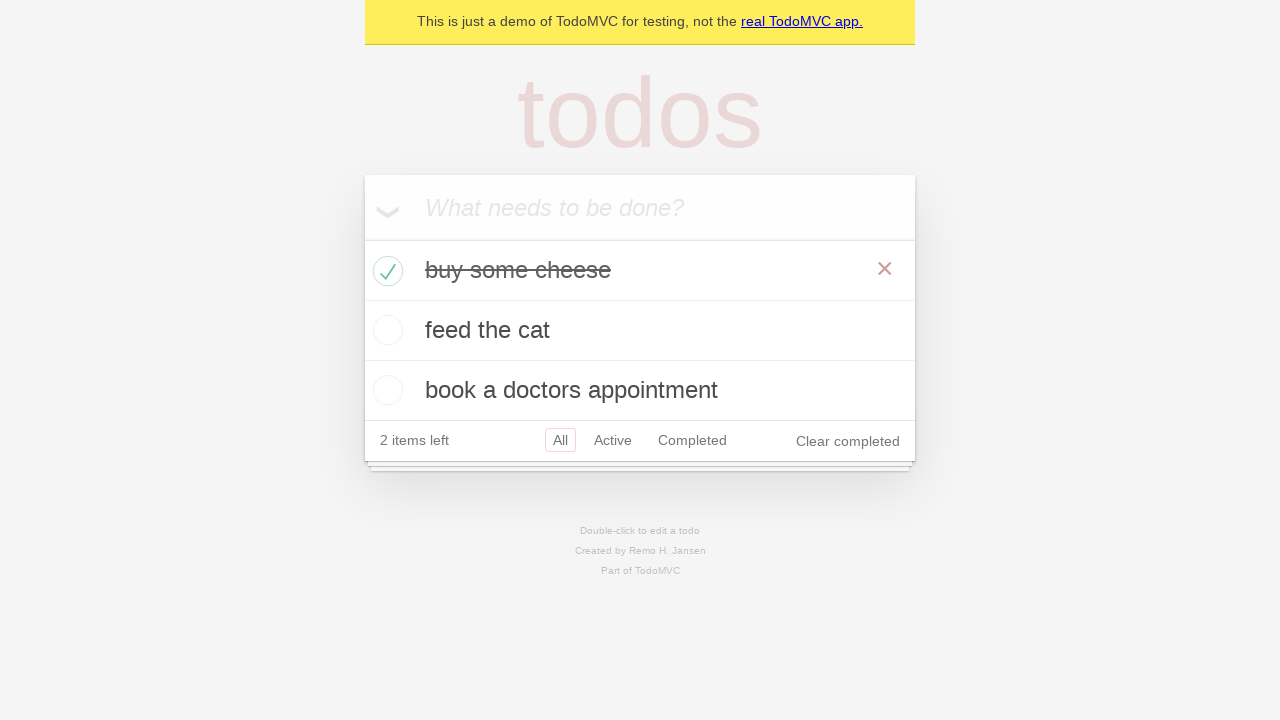

Clicked the clear completed button to remove completed items at (848, 441) on .clear-completed
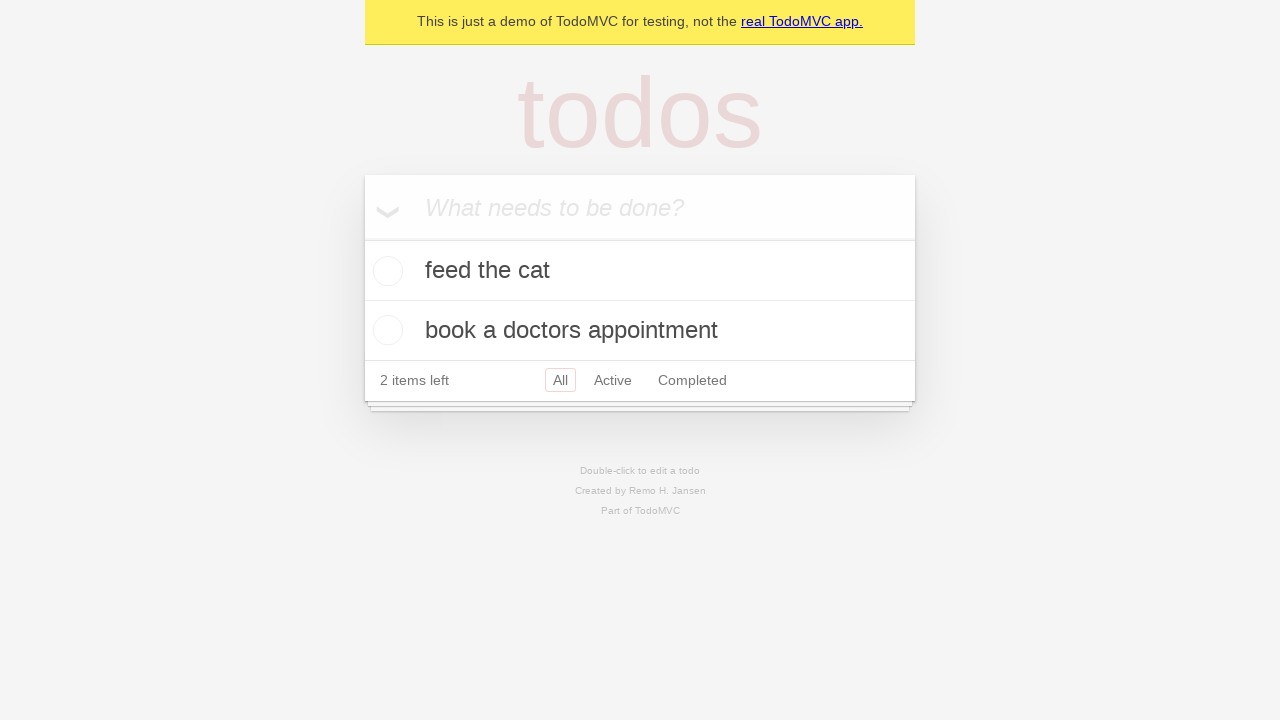

Clear completed button is now hidden as there are no completed items remaining
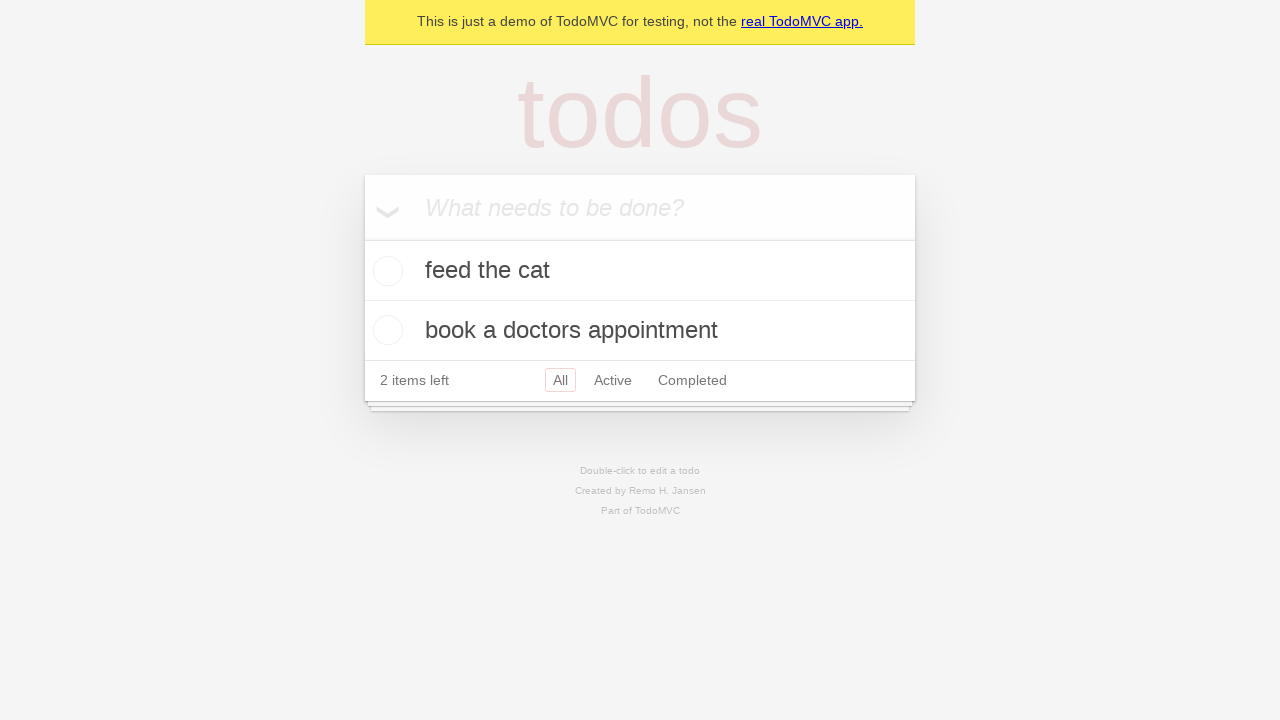

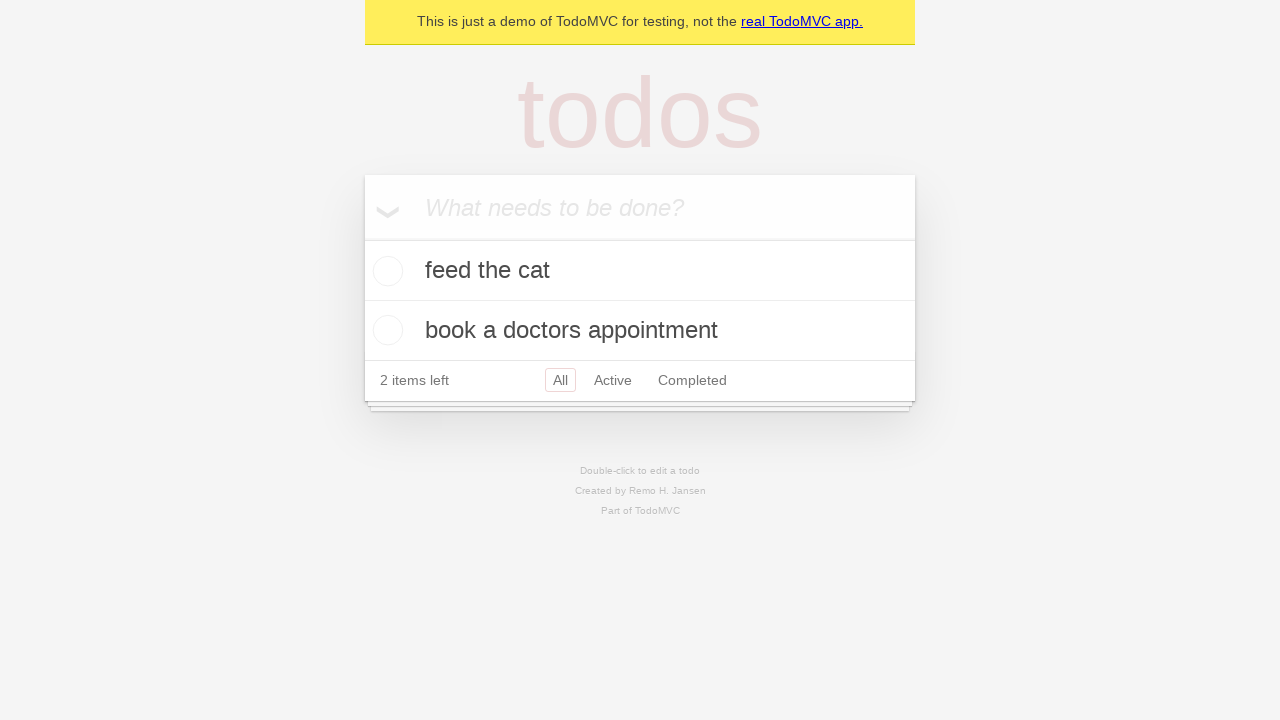